Tests form interaction by selecting country code and country from dropdown fields on a practice forms page

Starting URL: https://letcode.in/forms

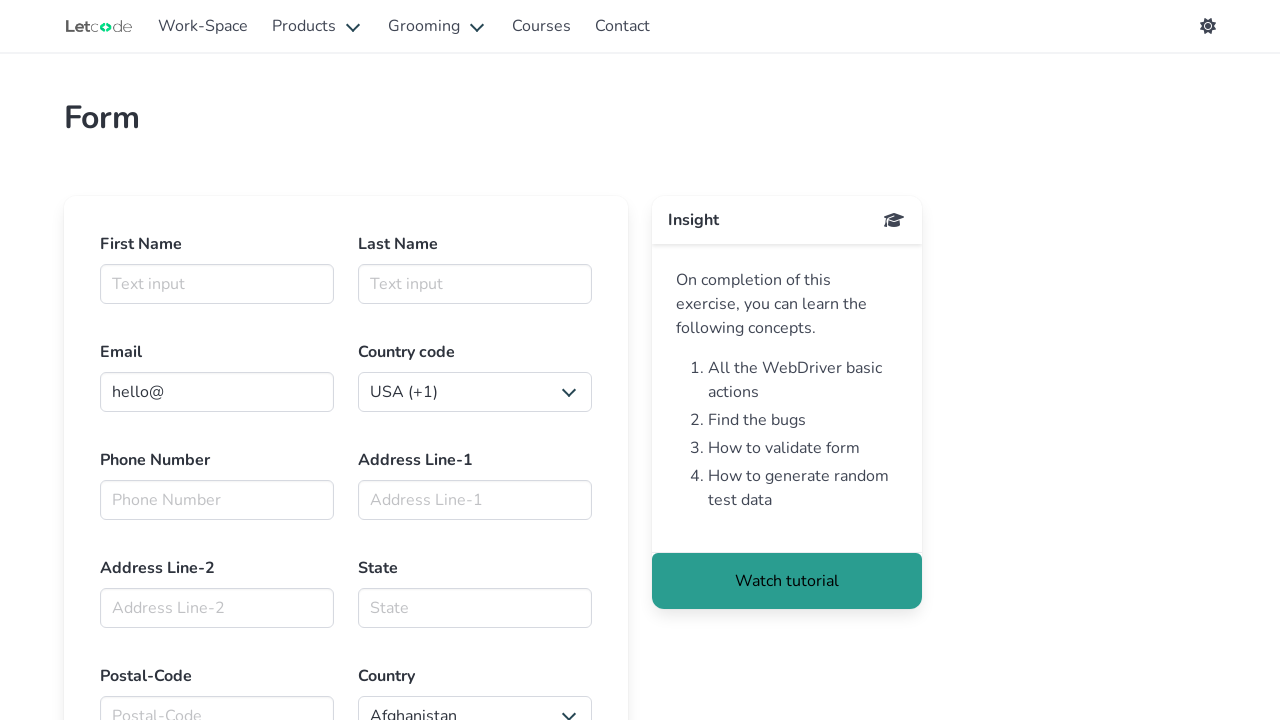

Scrolled down the page by 400 pixels
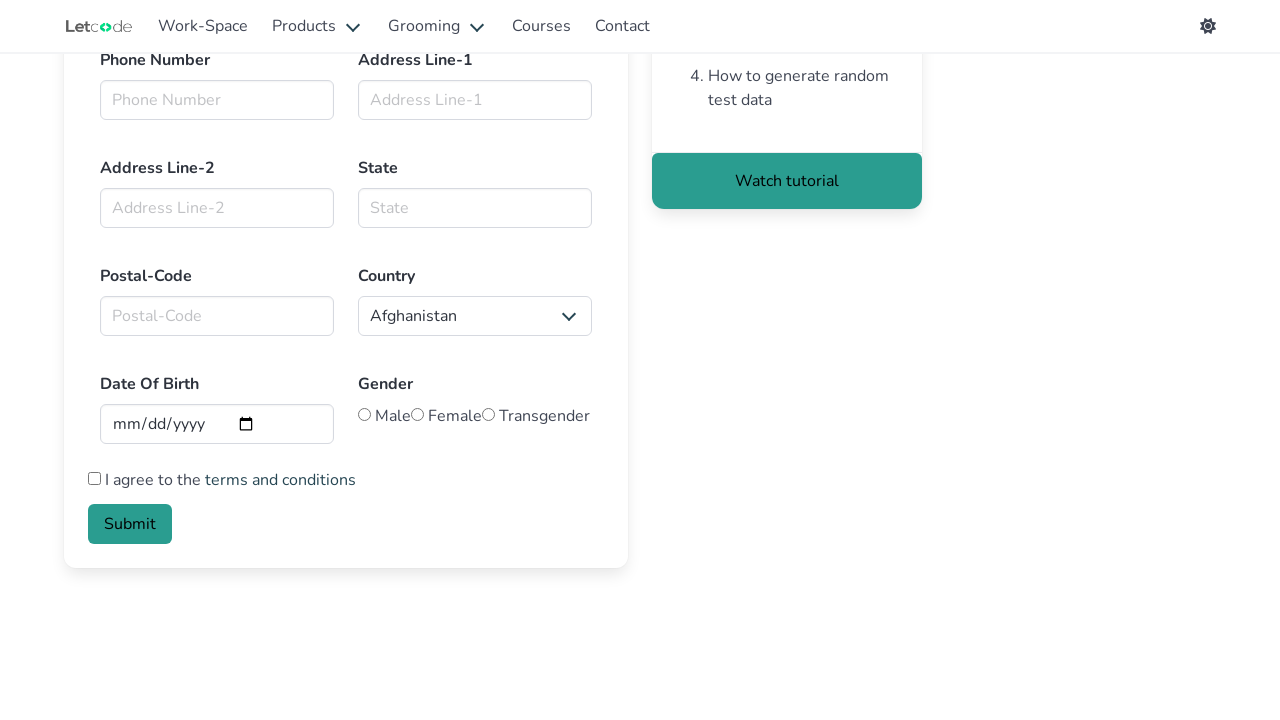

Located country code dropdown field
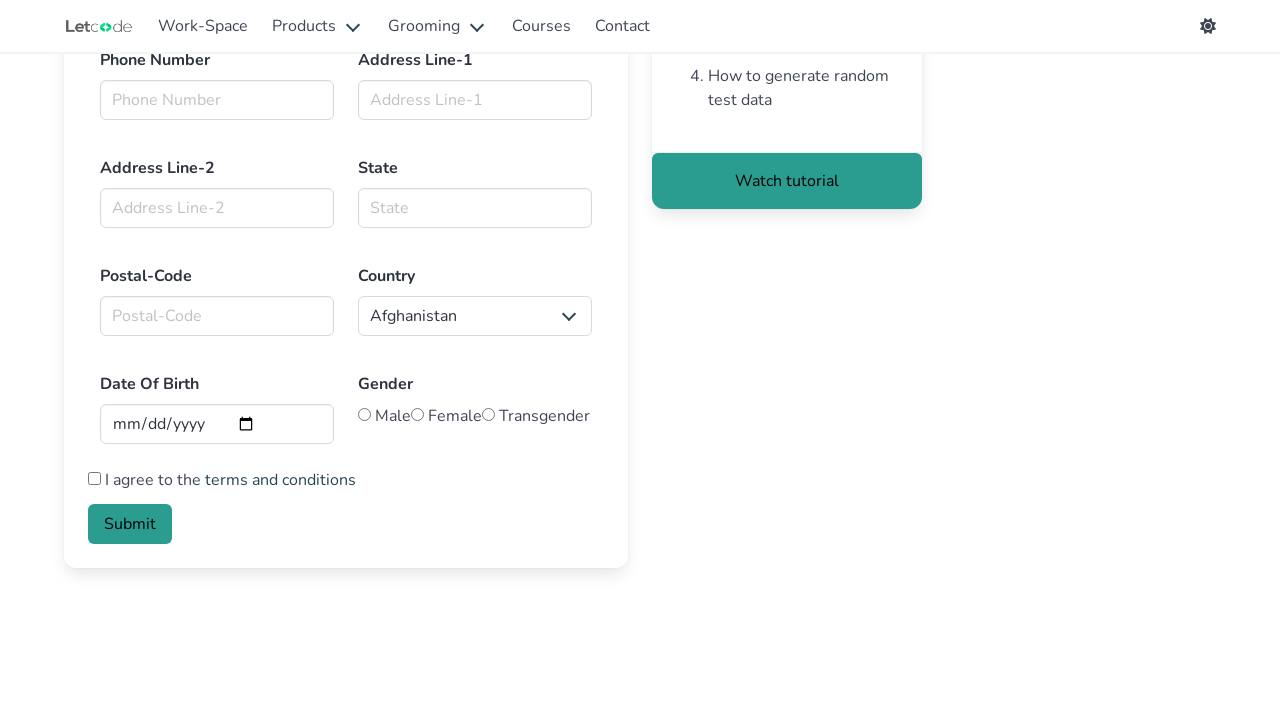

Clicked on country code dropdown at (475, 392) on xpath=//label[@id='countrycode']/following::select[1]
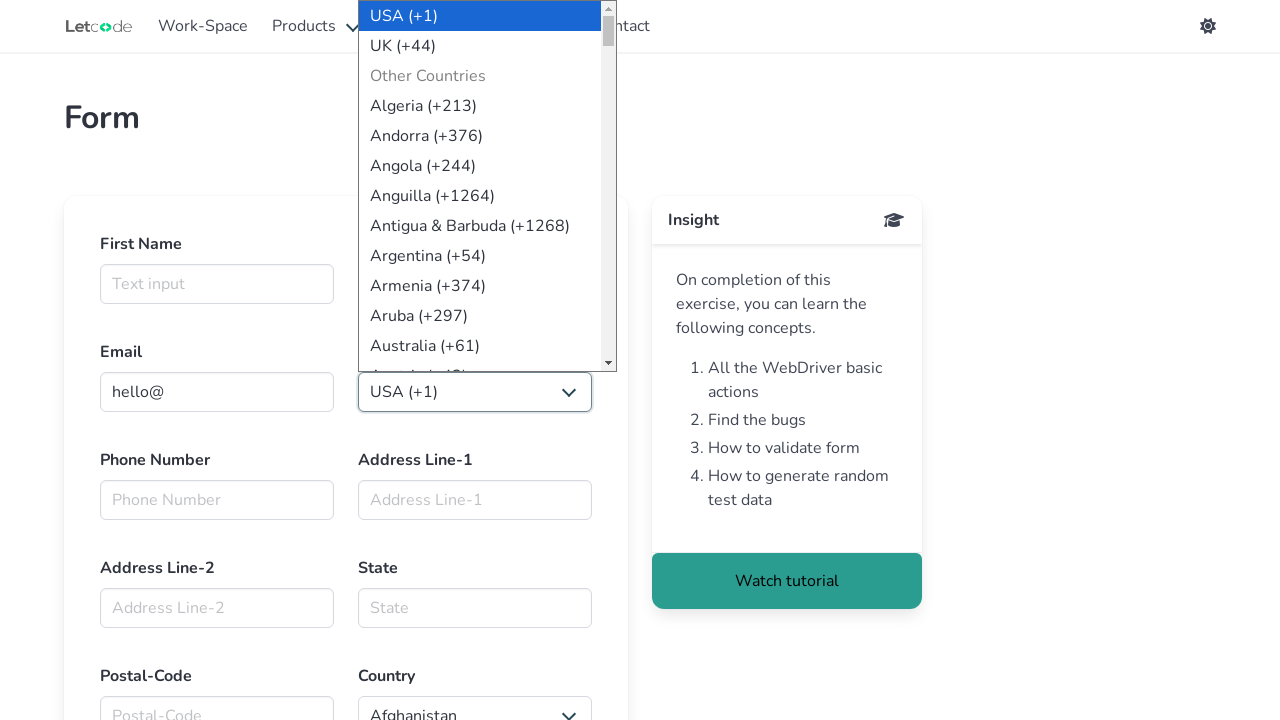

Selected Romania (+40) from country code dropdown on xpath=//label[@id='countrycode']/following::select[1]
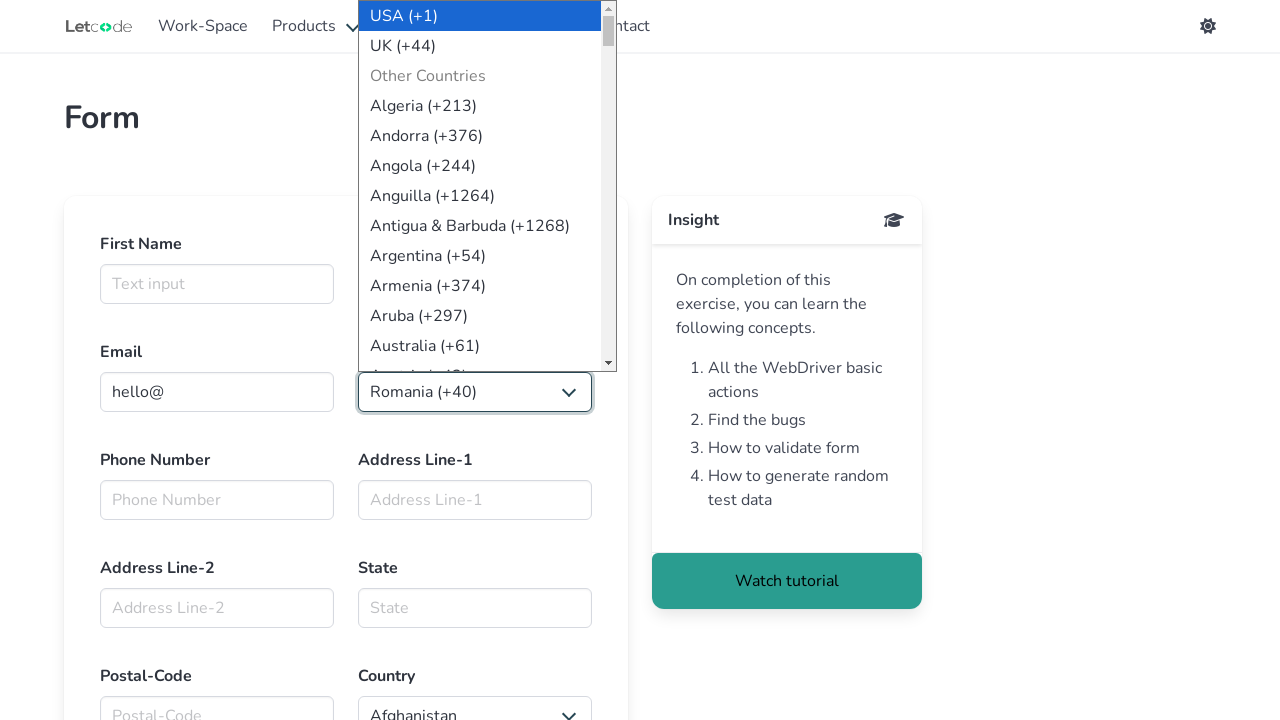

Located country dropdown field
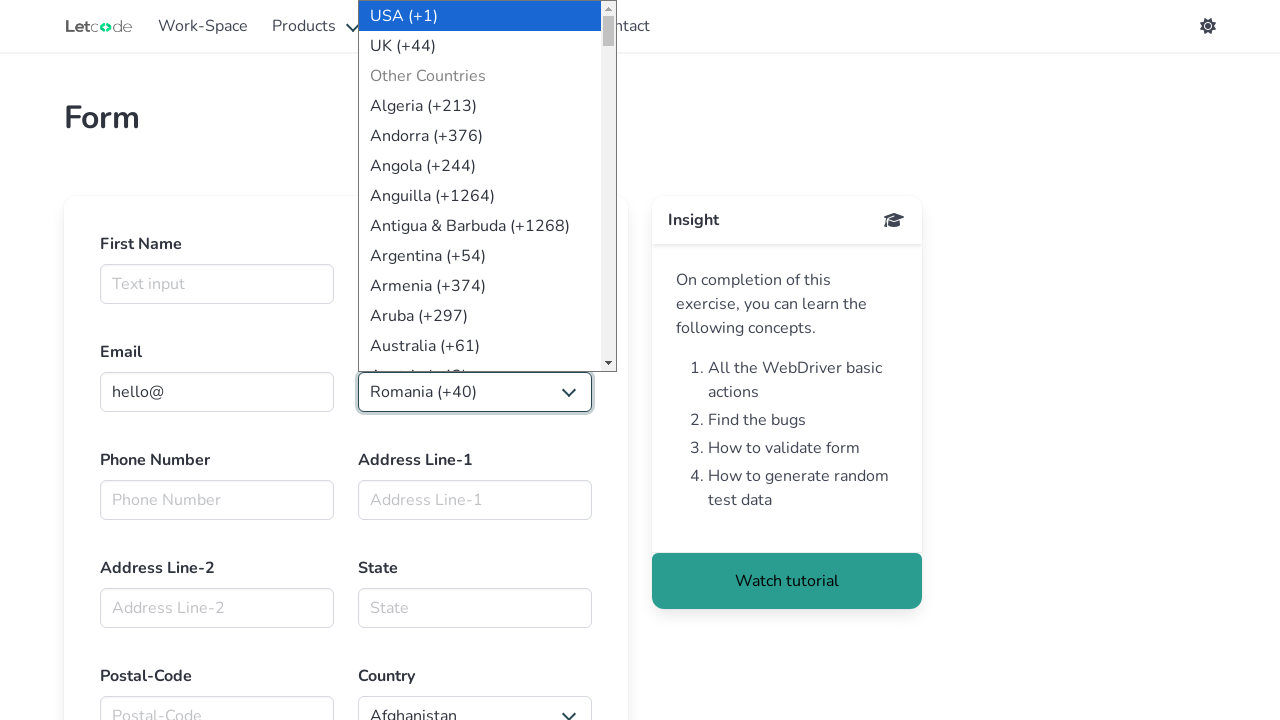

Clicked on country dropdown at (475, 700) on xpath=//label[@id='country']/following::select[1]
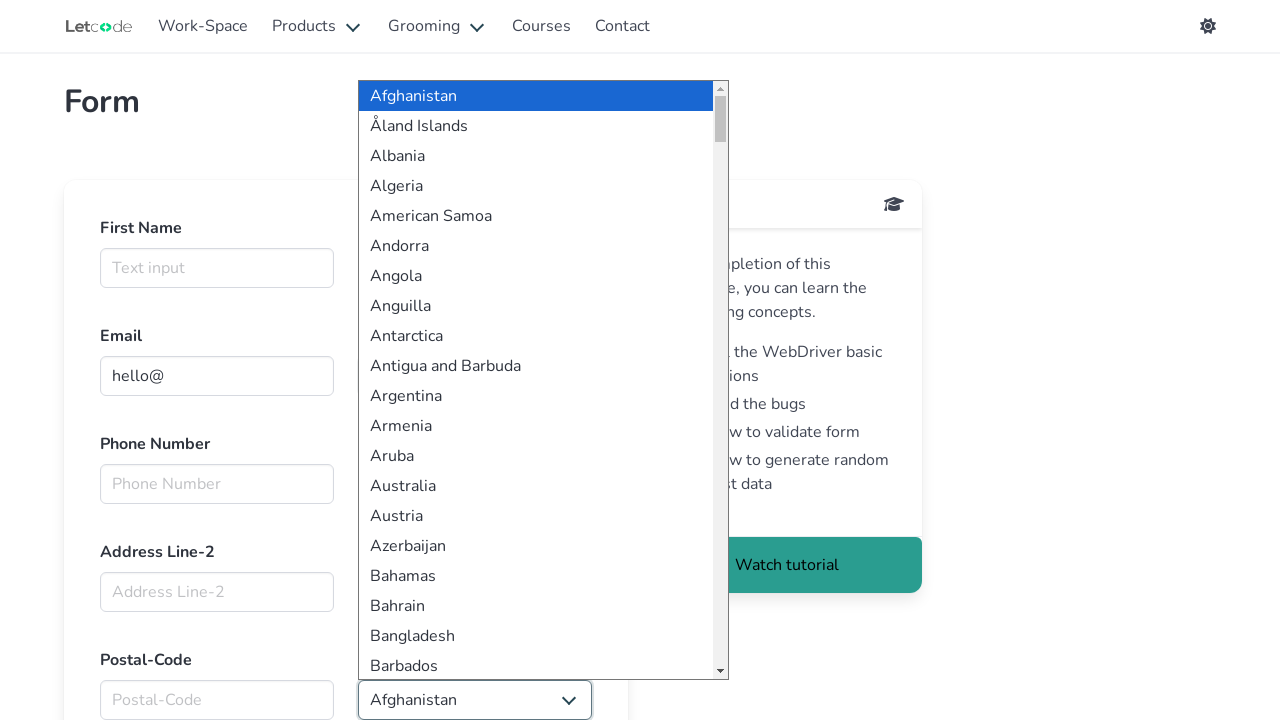

Selected Romania from country dropdown on xpath=//label[@id='country']/following::select[1]
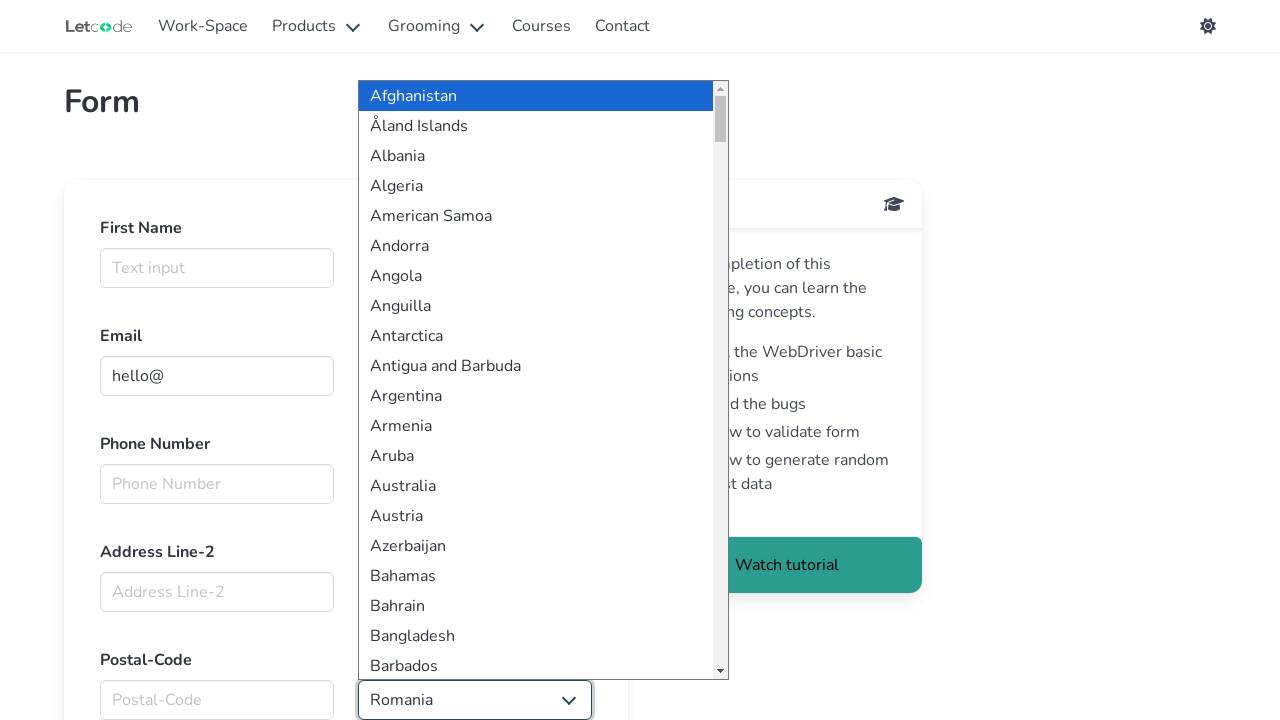

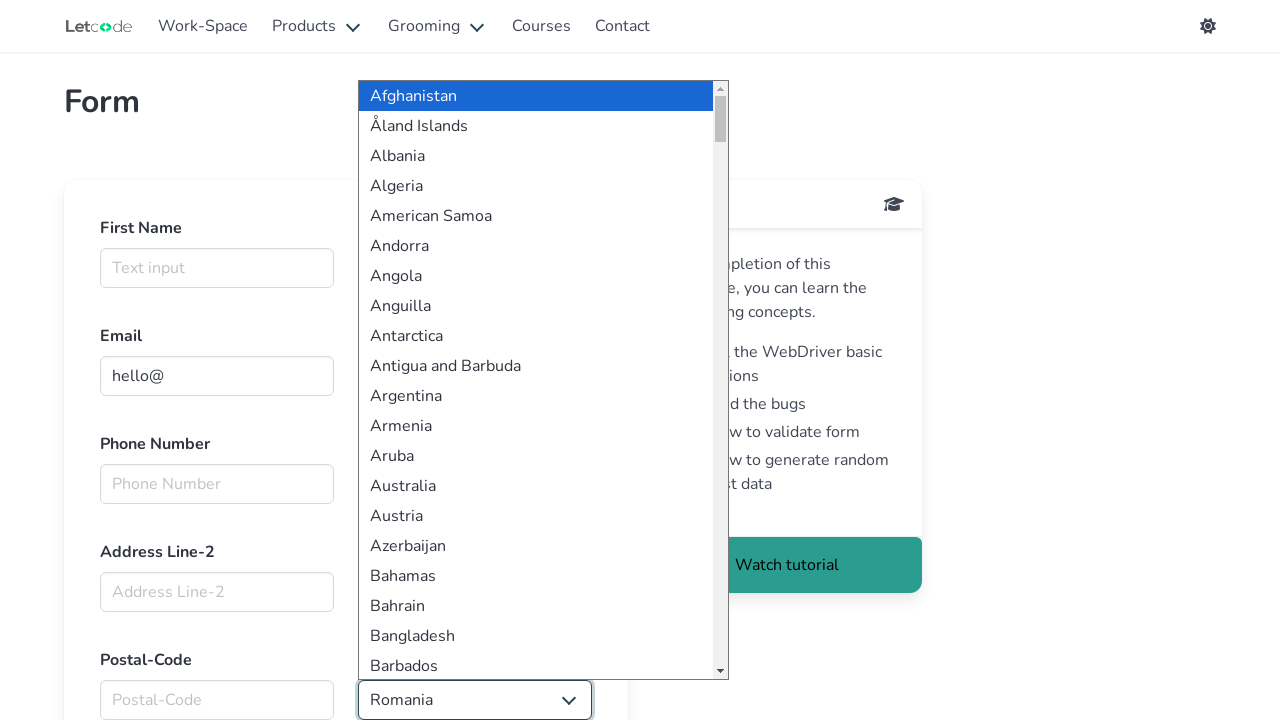